Tests sorting the "Due" column in ascending order by clicking the column header and verifying the values are ordered correctly

Starting URL: http://the-internet.herokuapp.com/tables

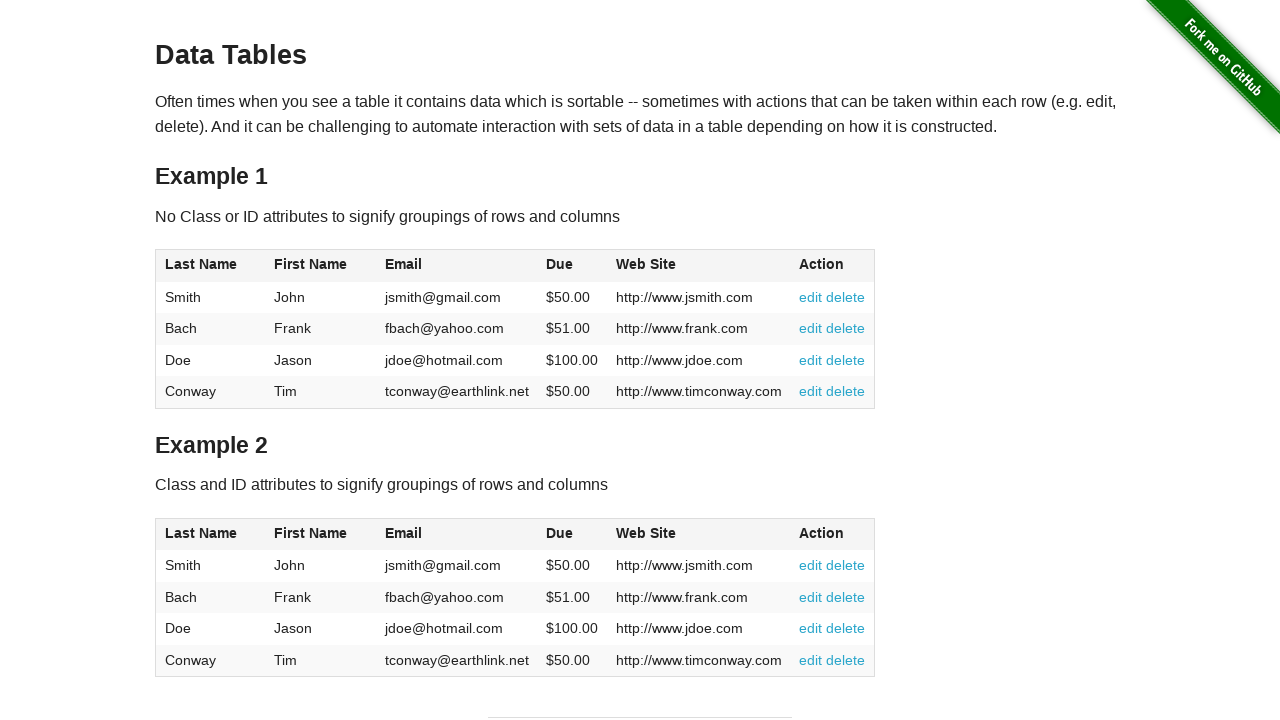

Clicked Due column header to sort ascending at (572, 266) on #table1 thead tr th:nth-of-type(4)
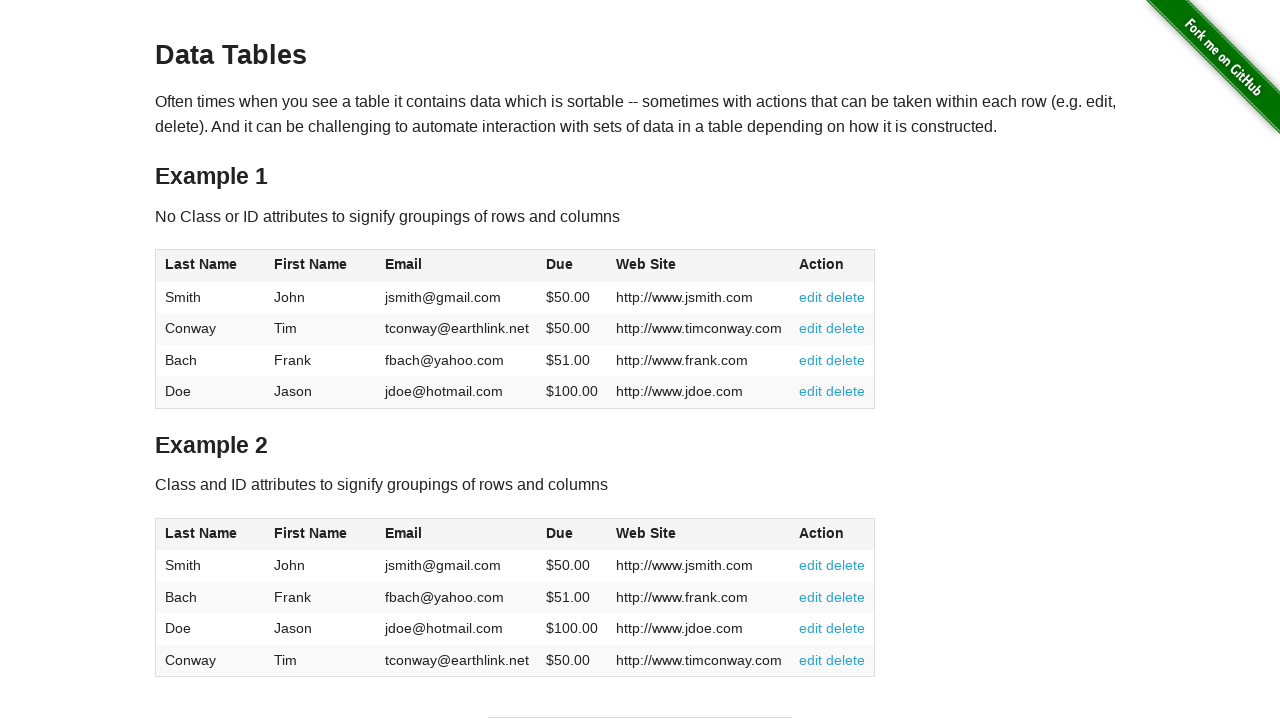

Due column values loaded in table
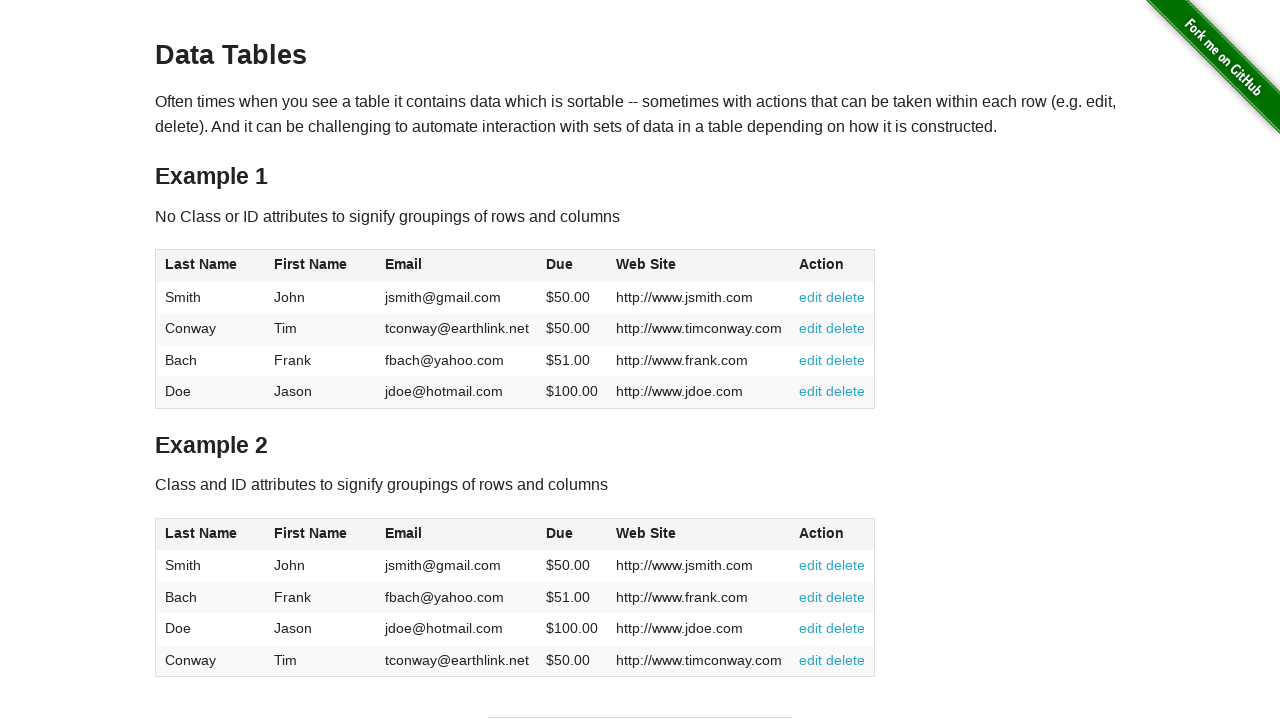

Retrieved all Due column values from table rows
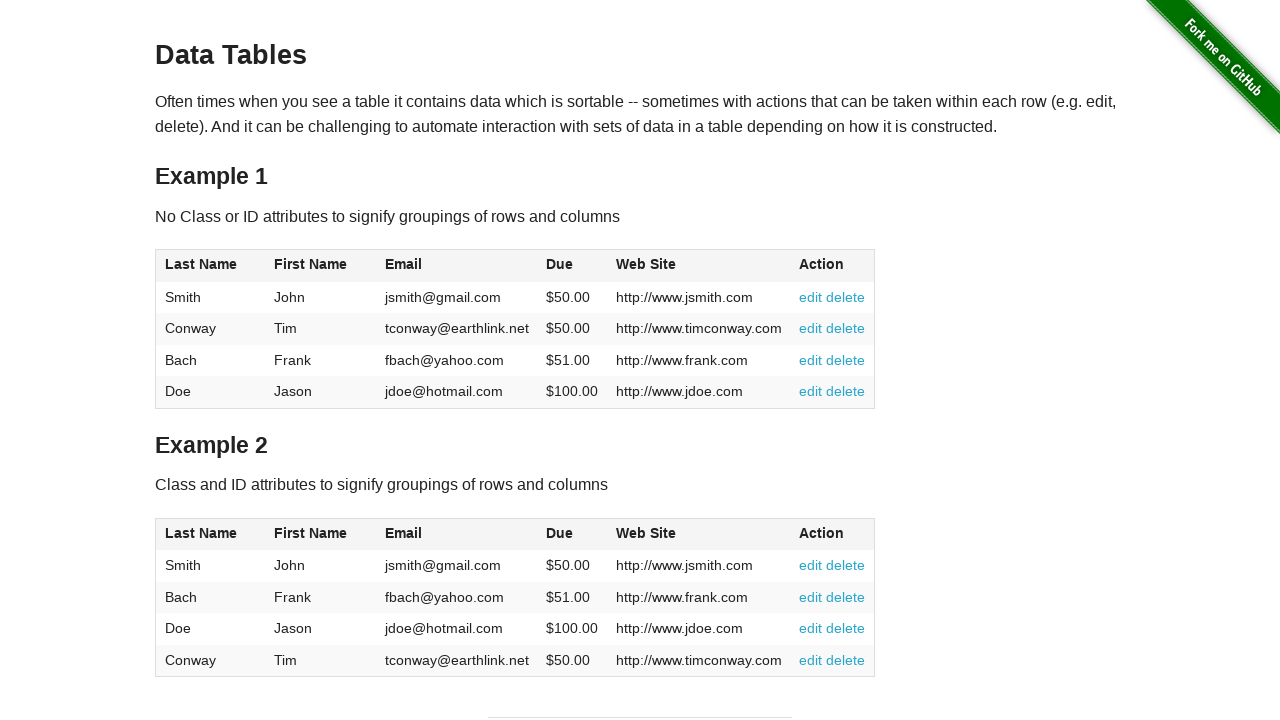

Verified Due column values are sorted in ascending order
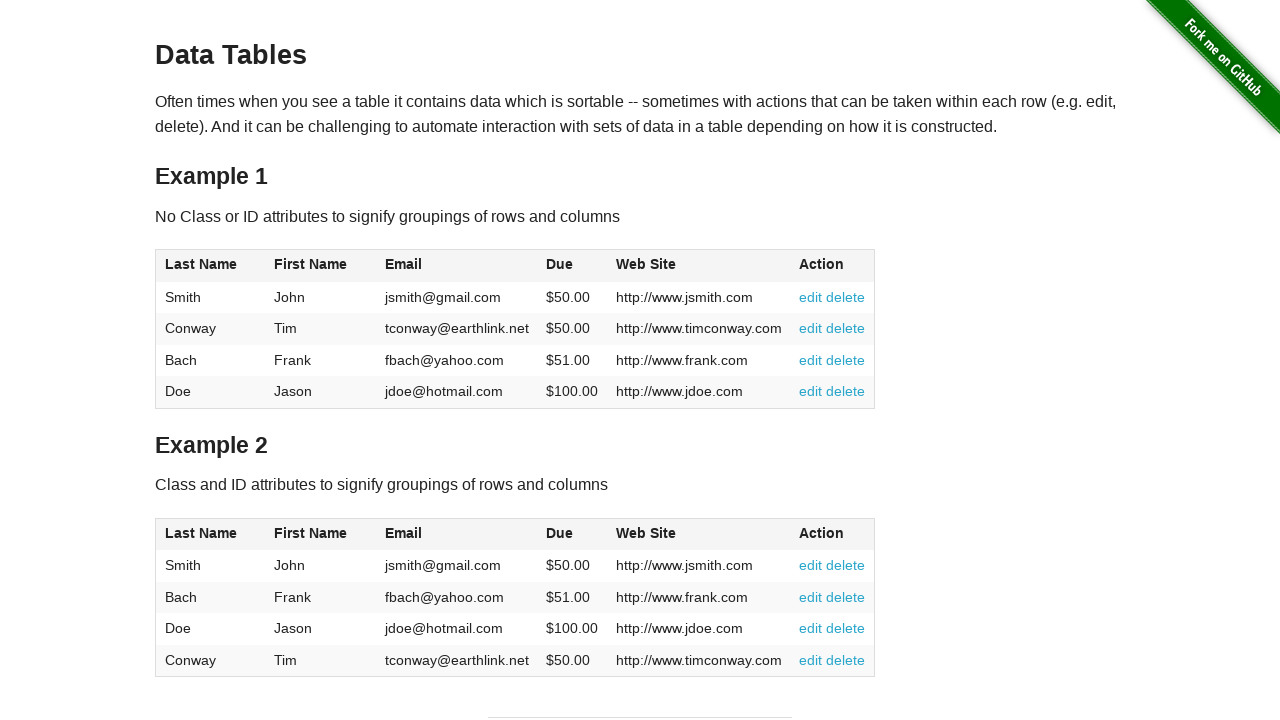

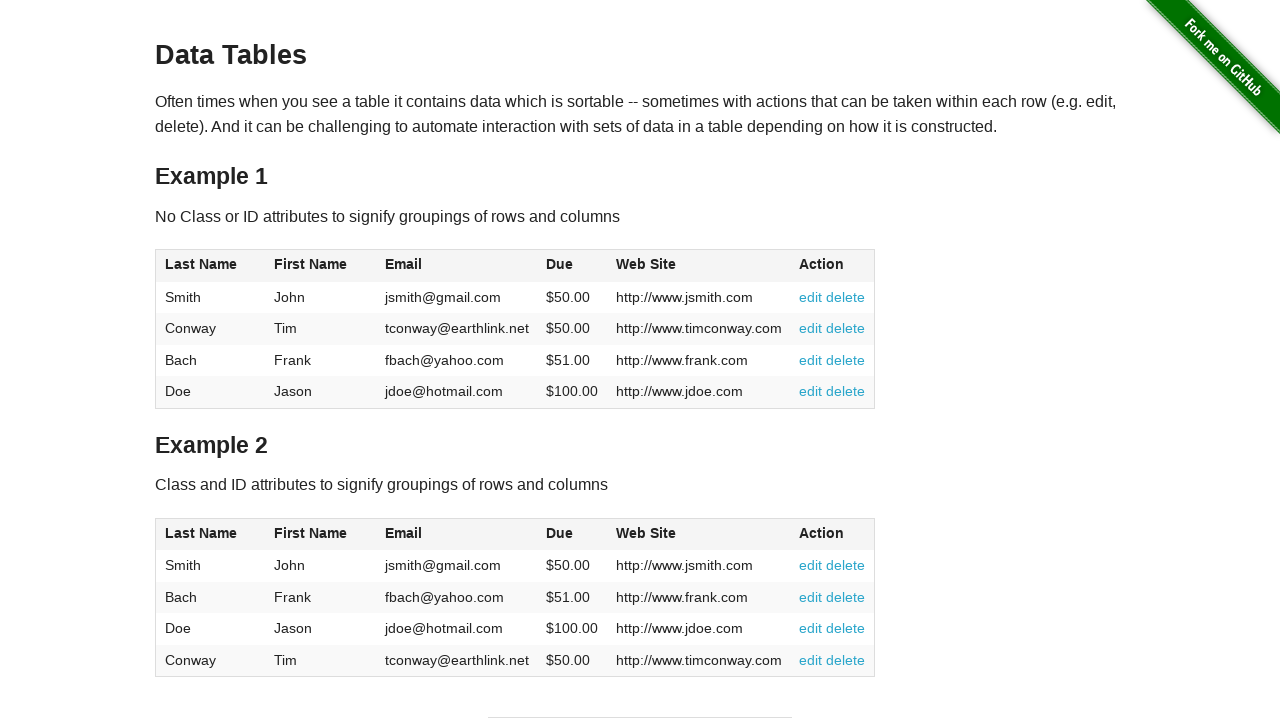